Tests interaction with an SVG graph on a COVID-19 data website by clicking on a chart selector and hovering over data points (circles) on the graph to trigger tooltip displays.

Starting URL: https://www.covid19india.org/

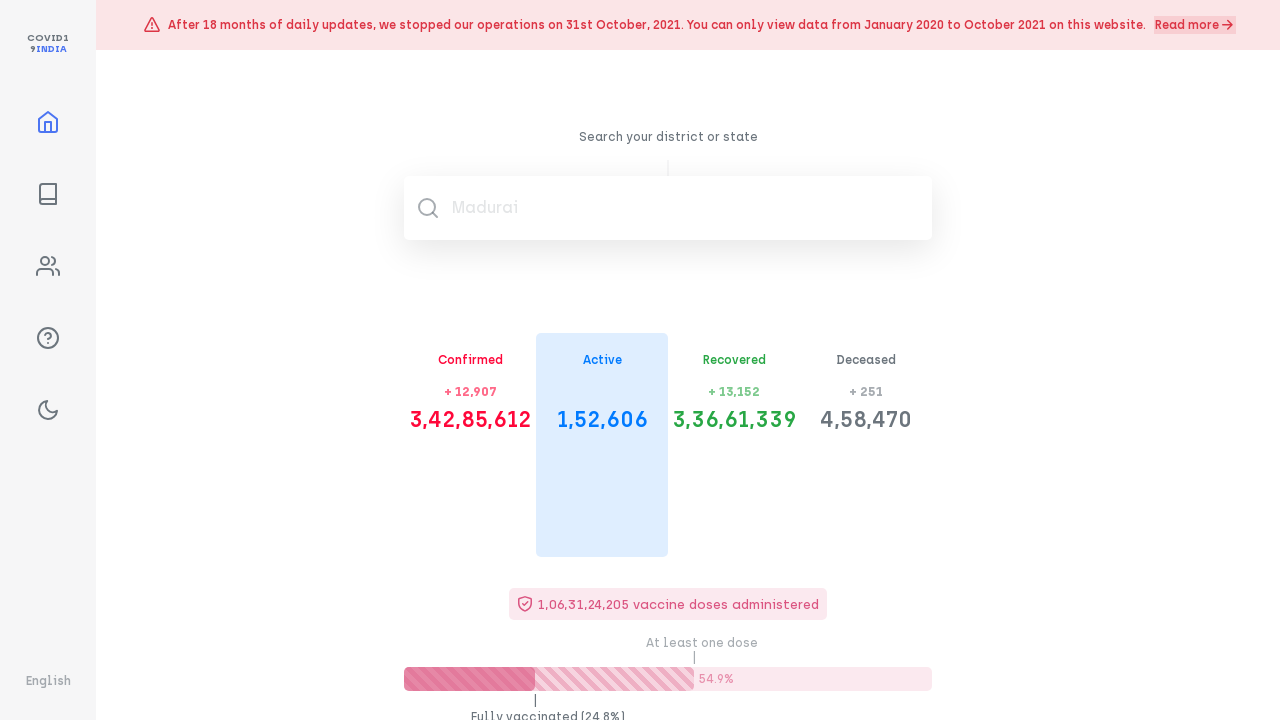

Waited 5 seconds for page to load
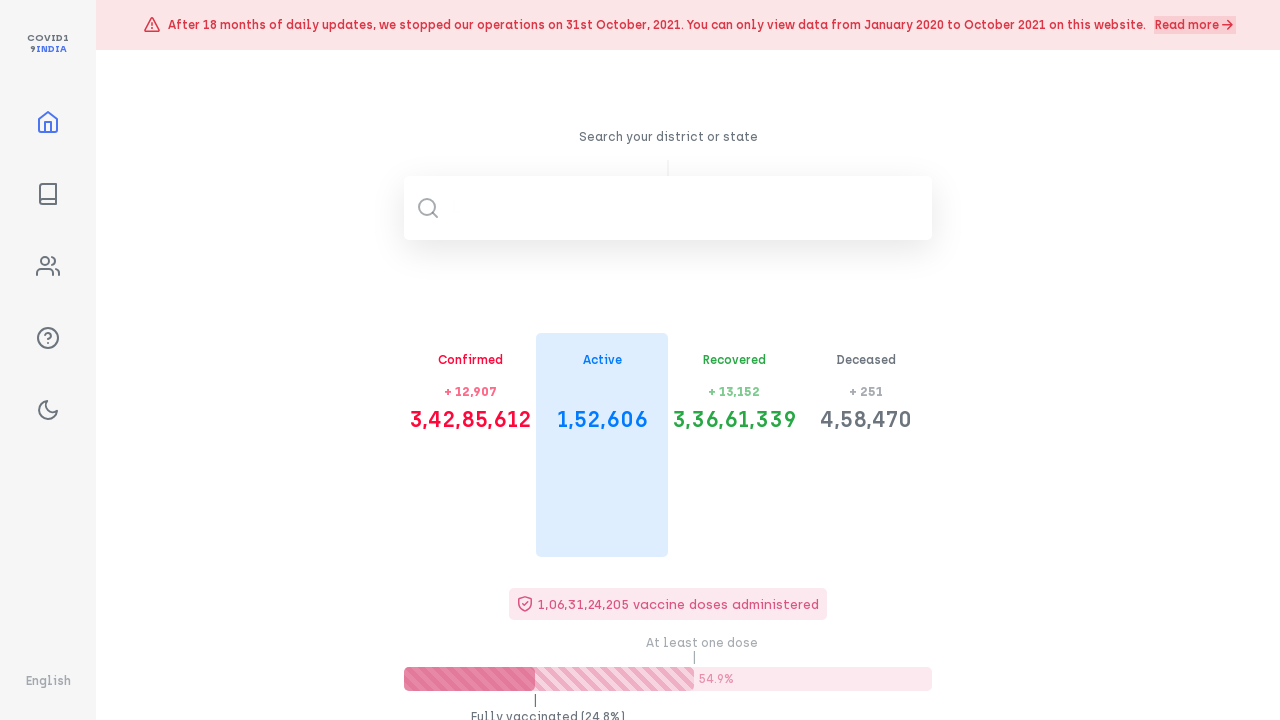

Chart selector element loaded and became visible
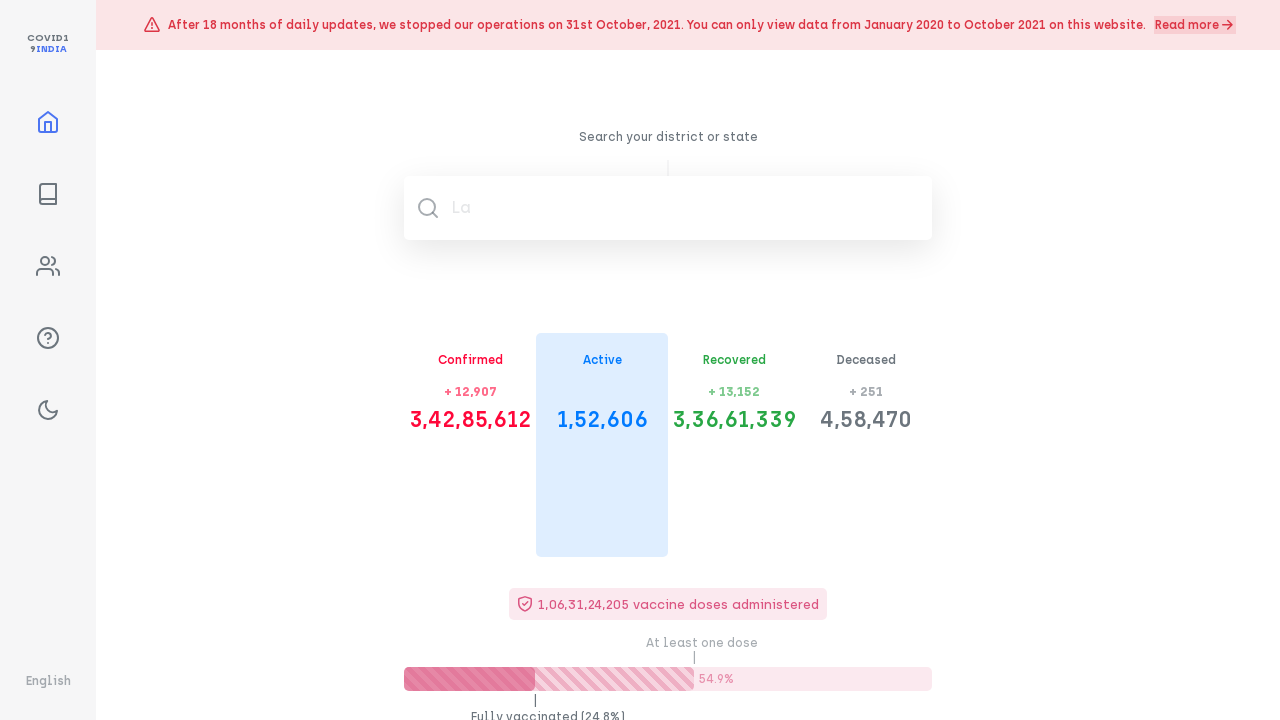

Clicked on chart selector element at (470, 361) on xpath=//*[@id='root']/div/div[3]/div[1]/div[4]/div[2]/div/div[8]/div[1]
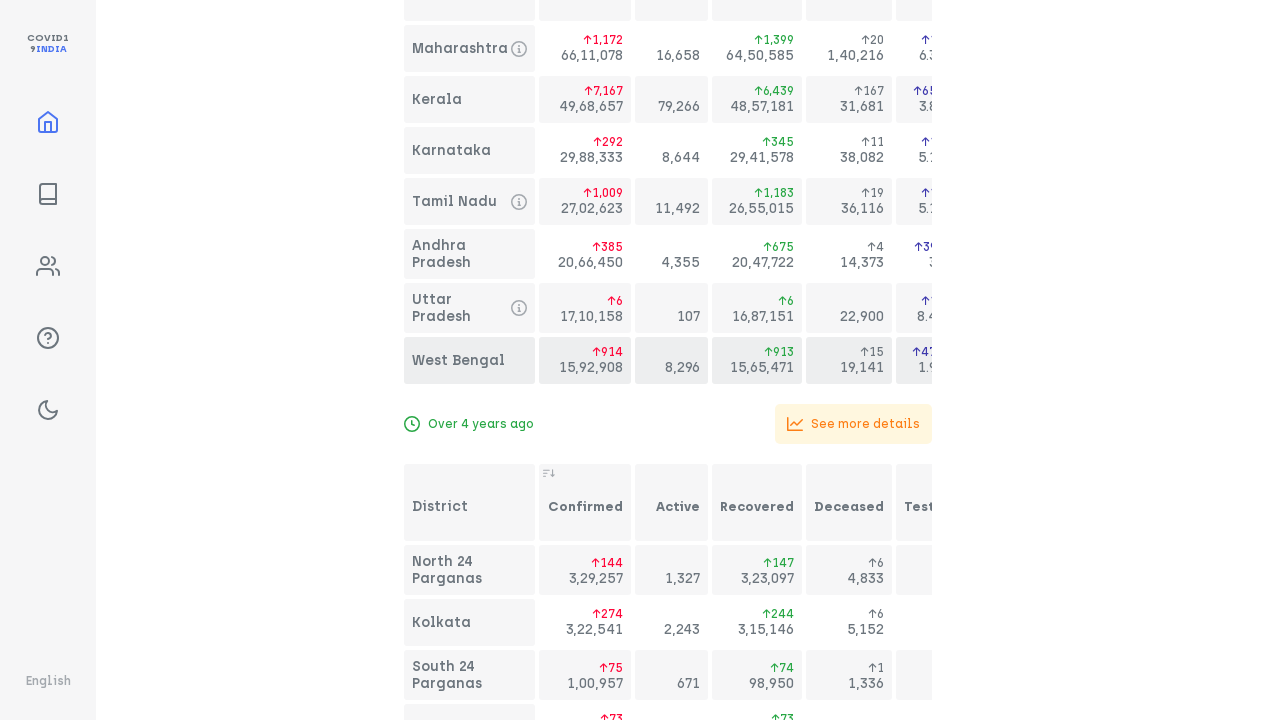

Retrieved all circle elements from SVG graph
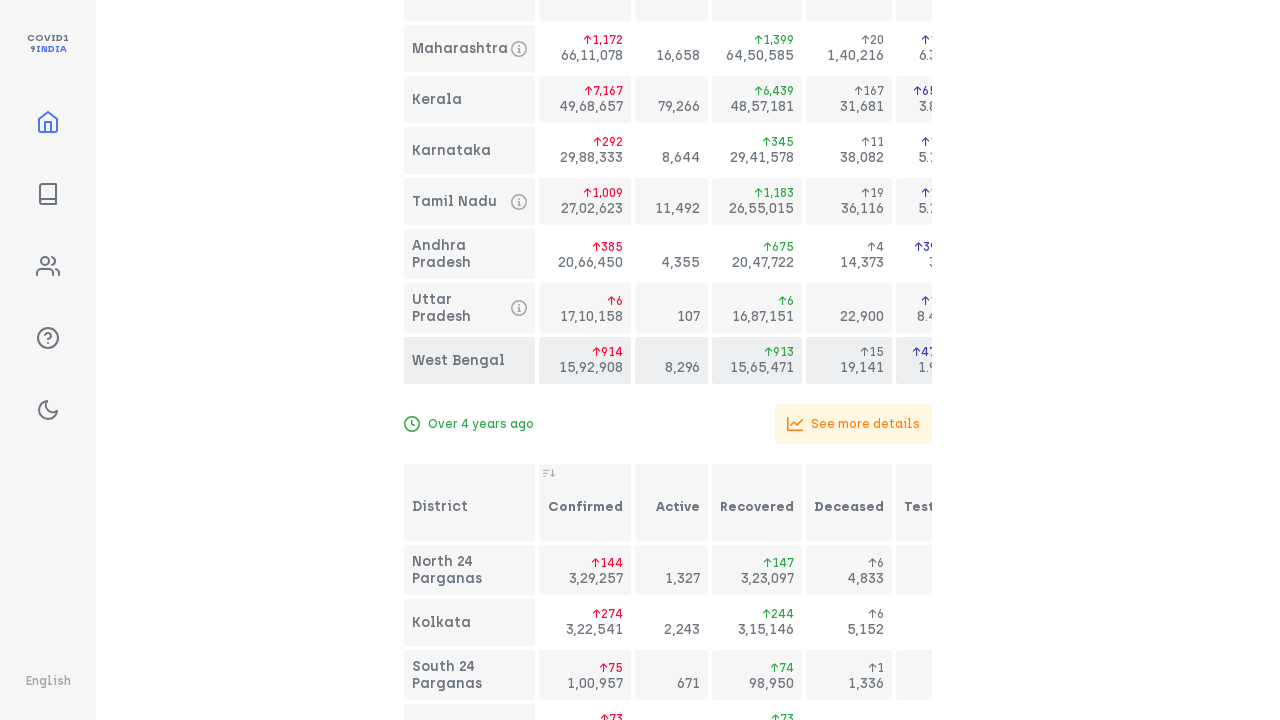

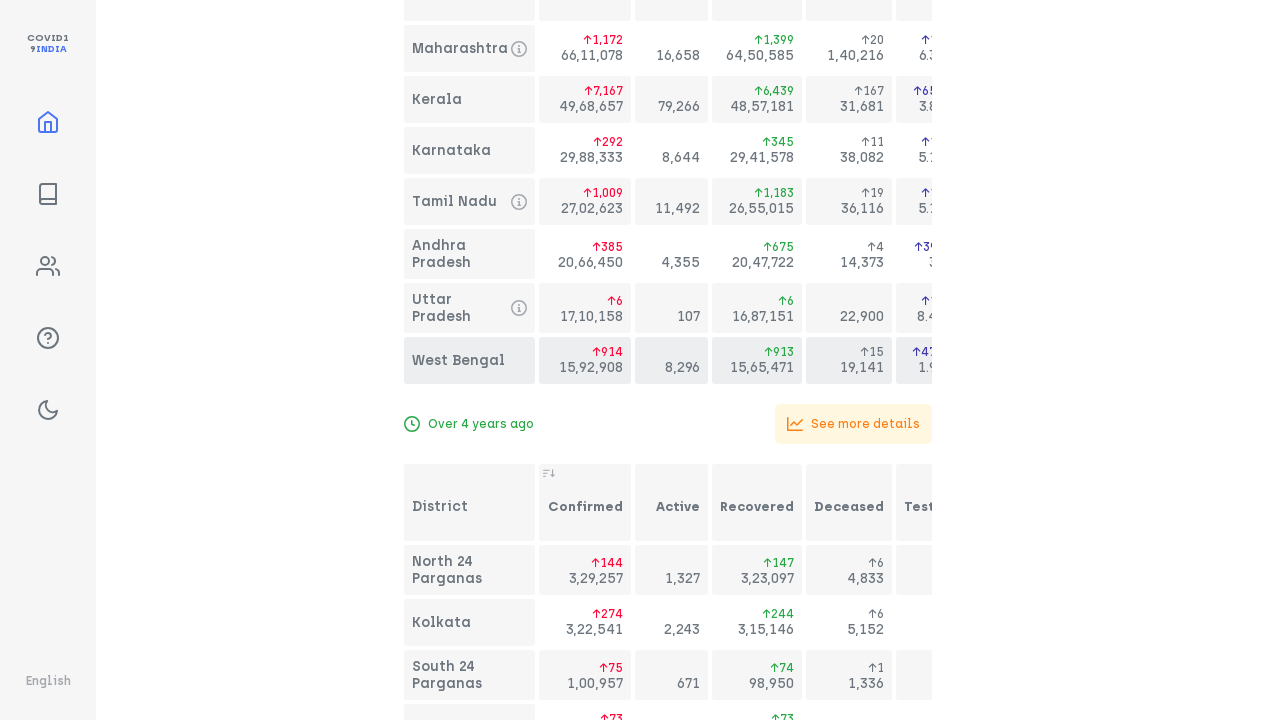